Tests clicking a navigation item using chained locators with variable

Starting URL: https://zimaev.github.io/navbar/

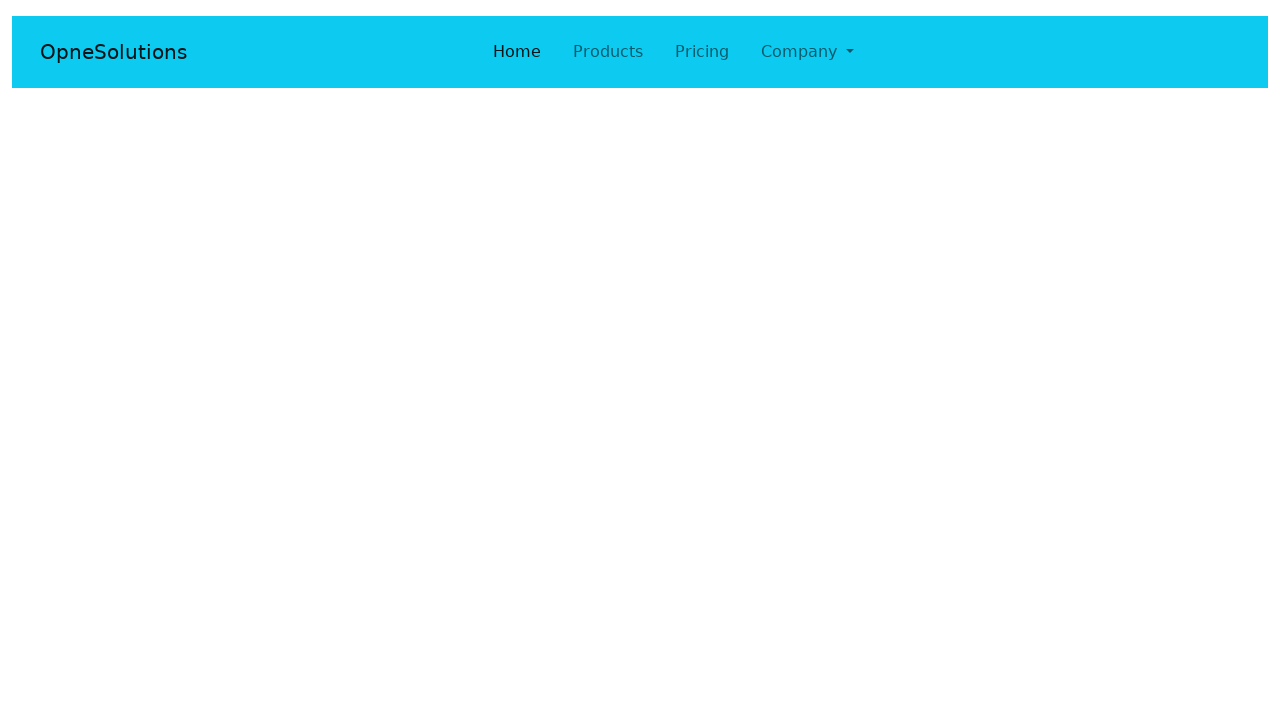

Located navbar element with ID 'navbarNavDropdown'
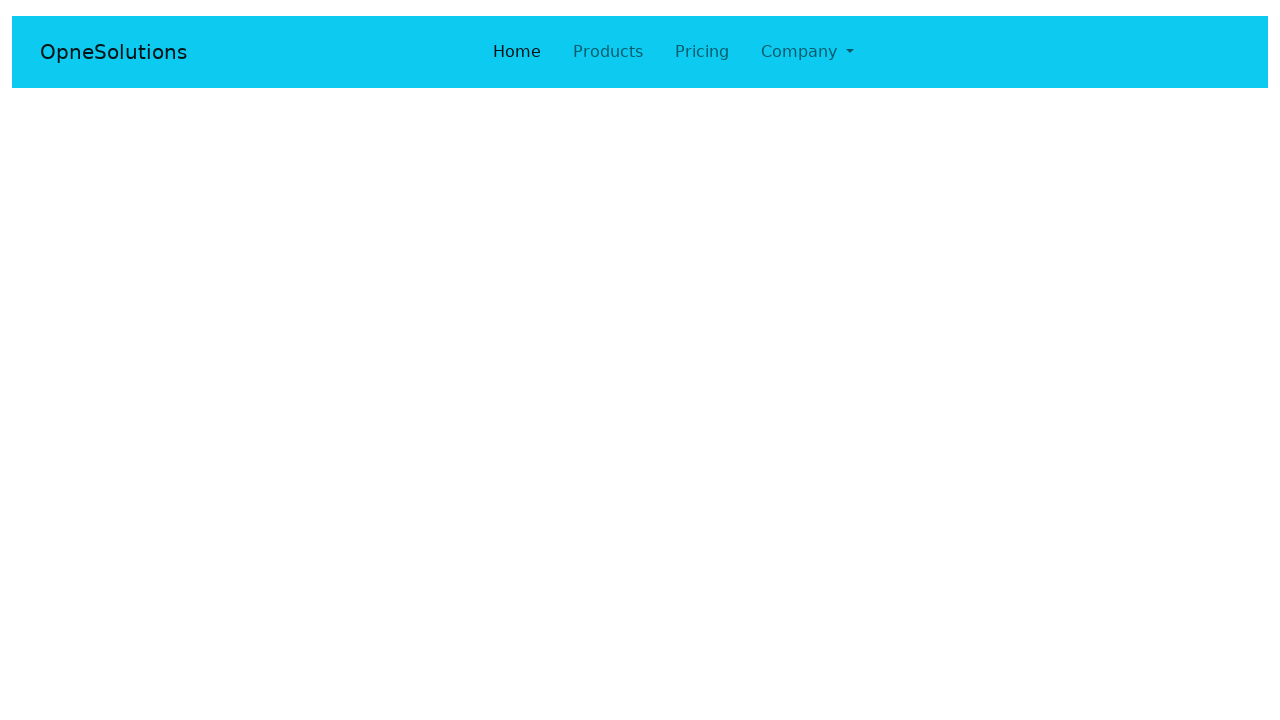

Clicked 'Company' navigation item using chained locator at (807, 52) on div#navbarNavDropdown >> li:has-text('Company')
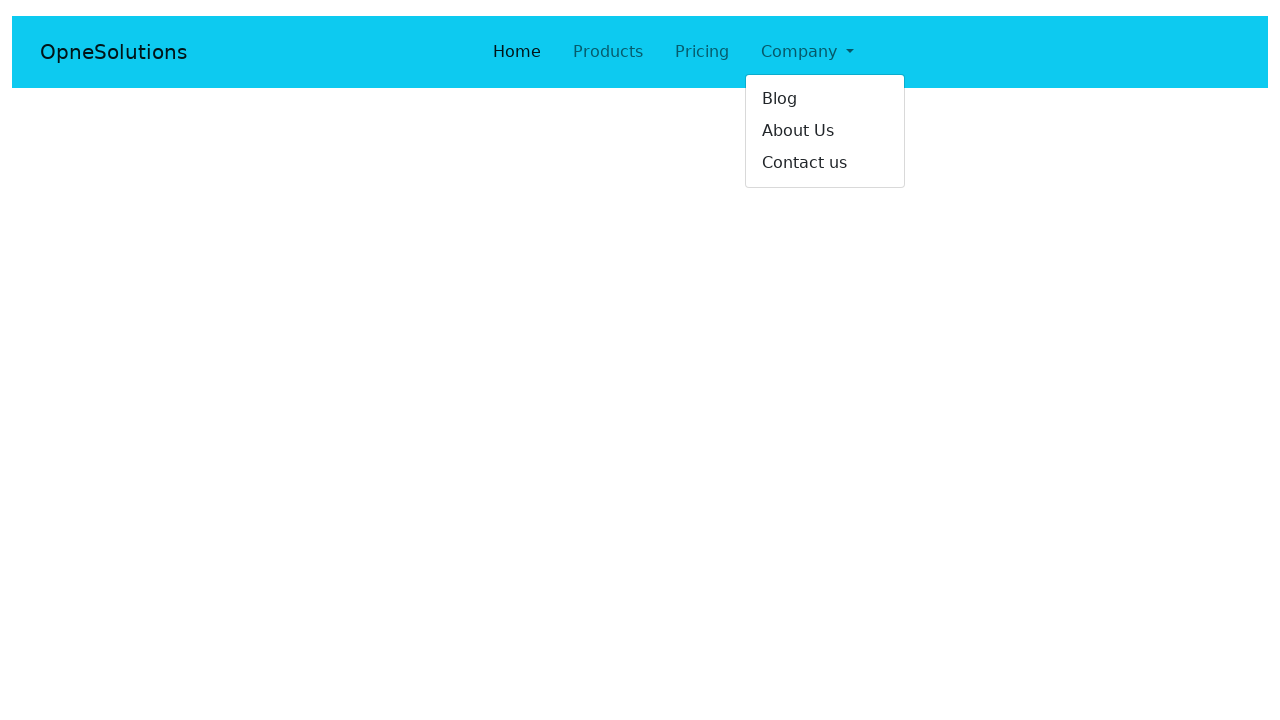

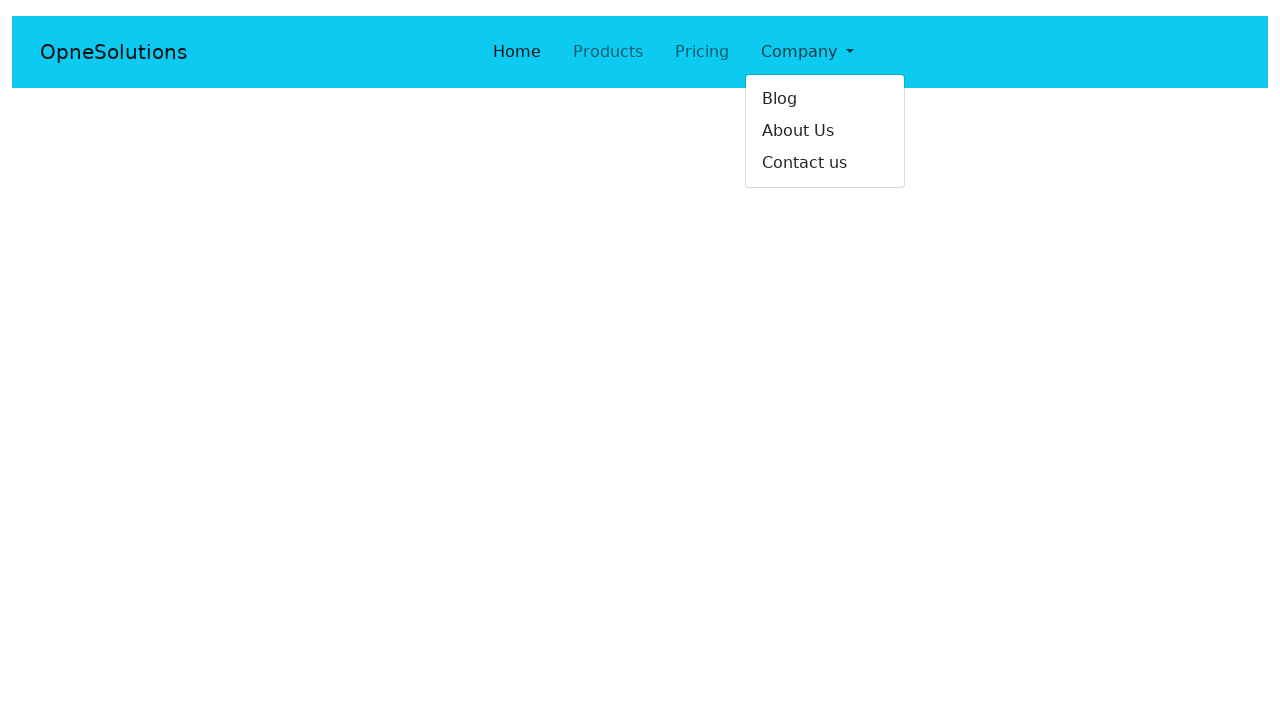